Tests multi-select functionality by clicking multiple list items while holding the Control key

Starting URL: https://leafground.com/list.xhtml

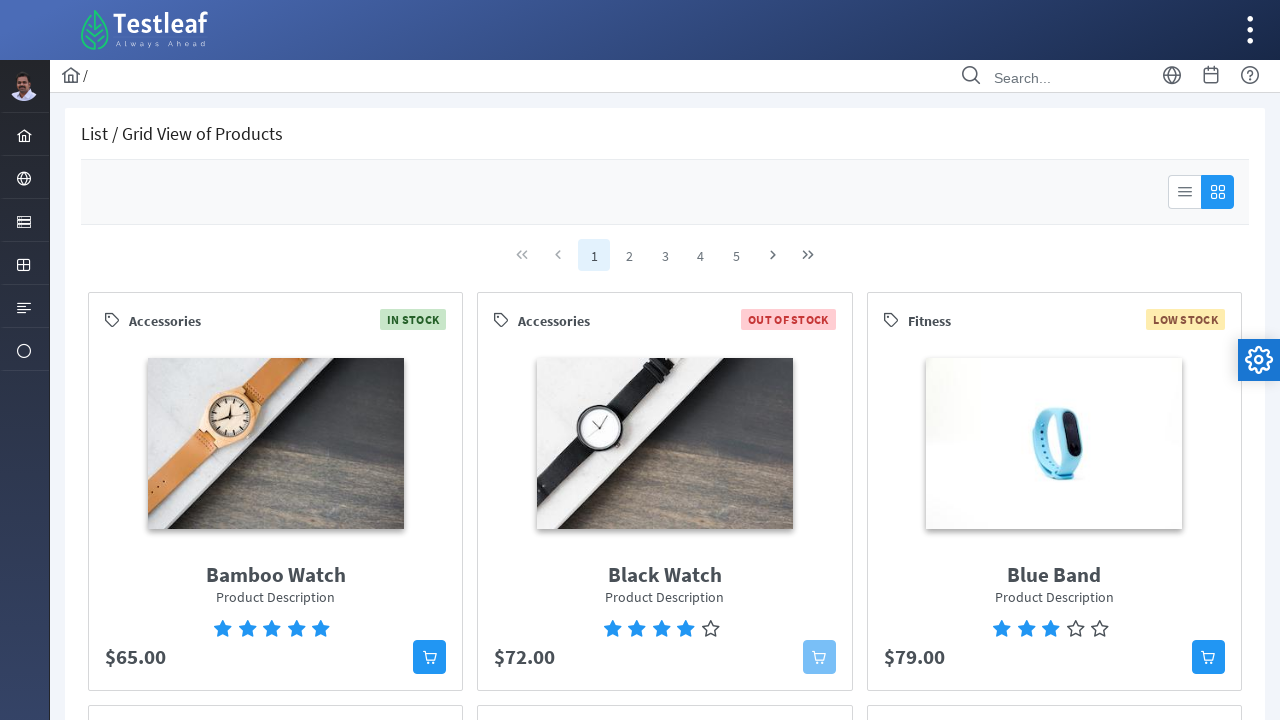

Waited for list items to load
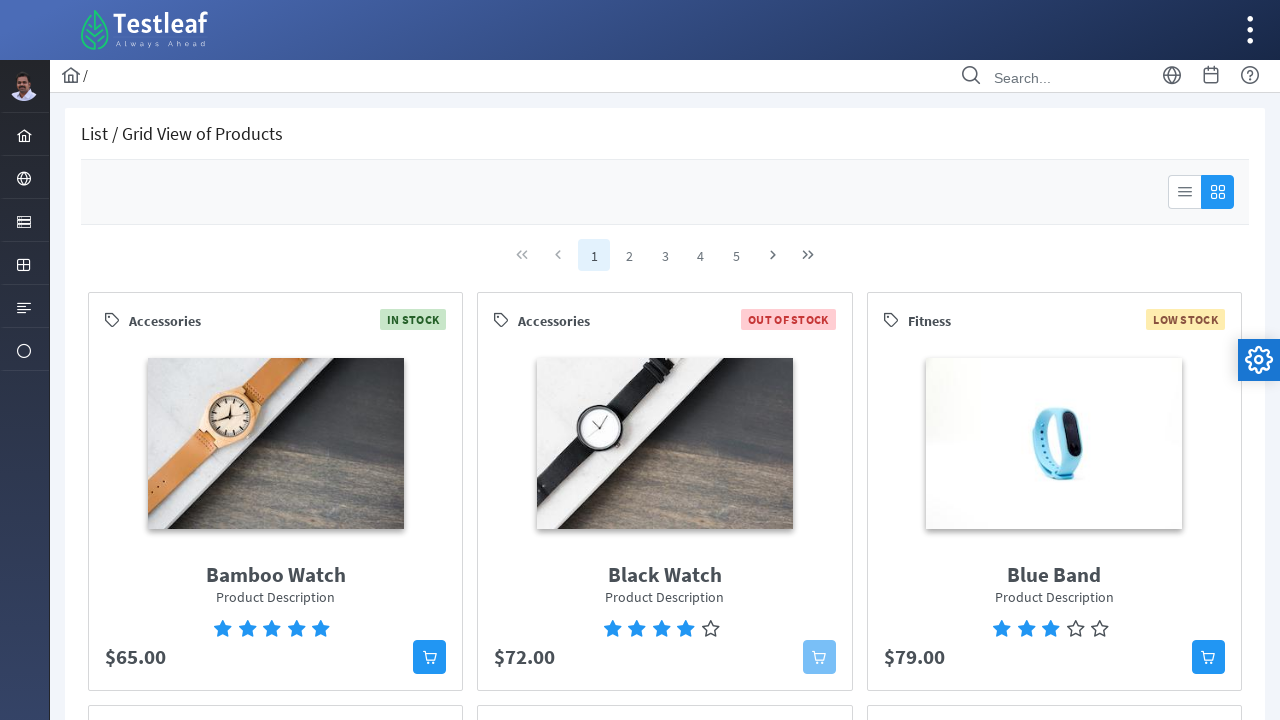

Retrieved all list items from the 'From' list
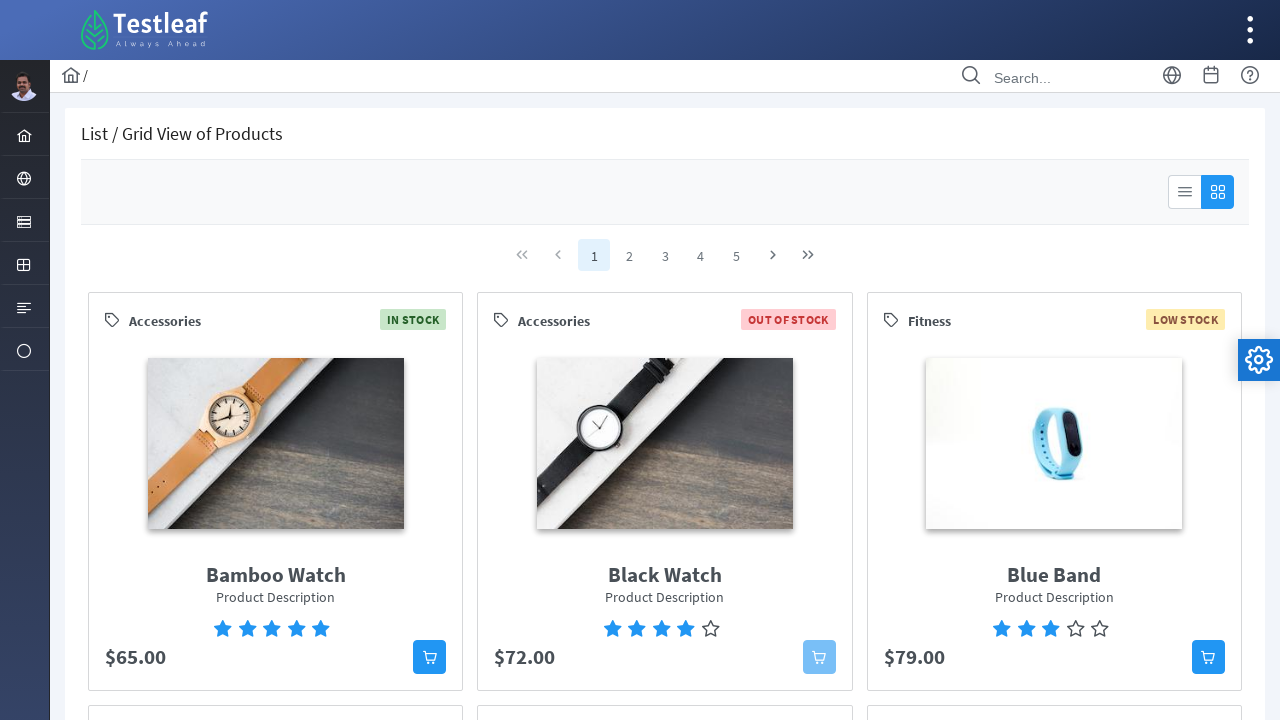

Pressed Control key down for multi-select
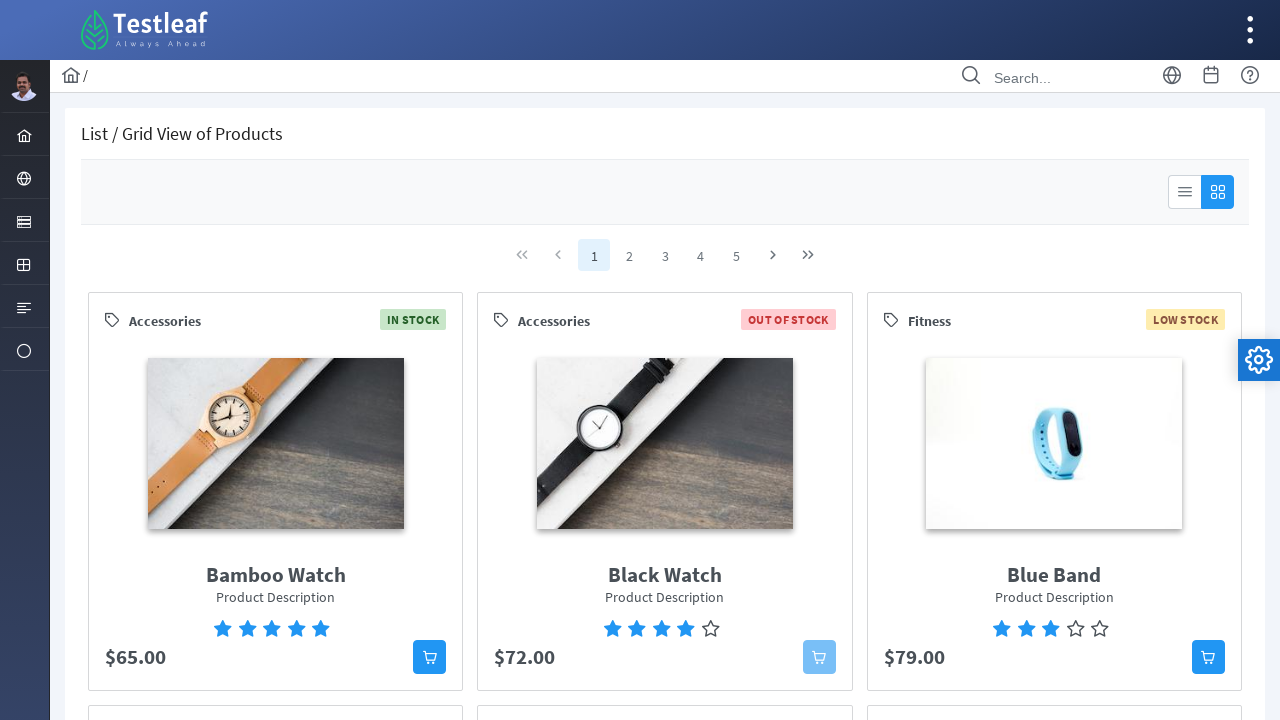

Clicked first list item while holding Control at (291, 472) on xpath=//ul[@aria-label='From']/li >> nth=0
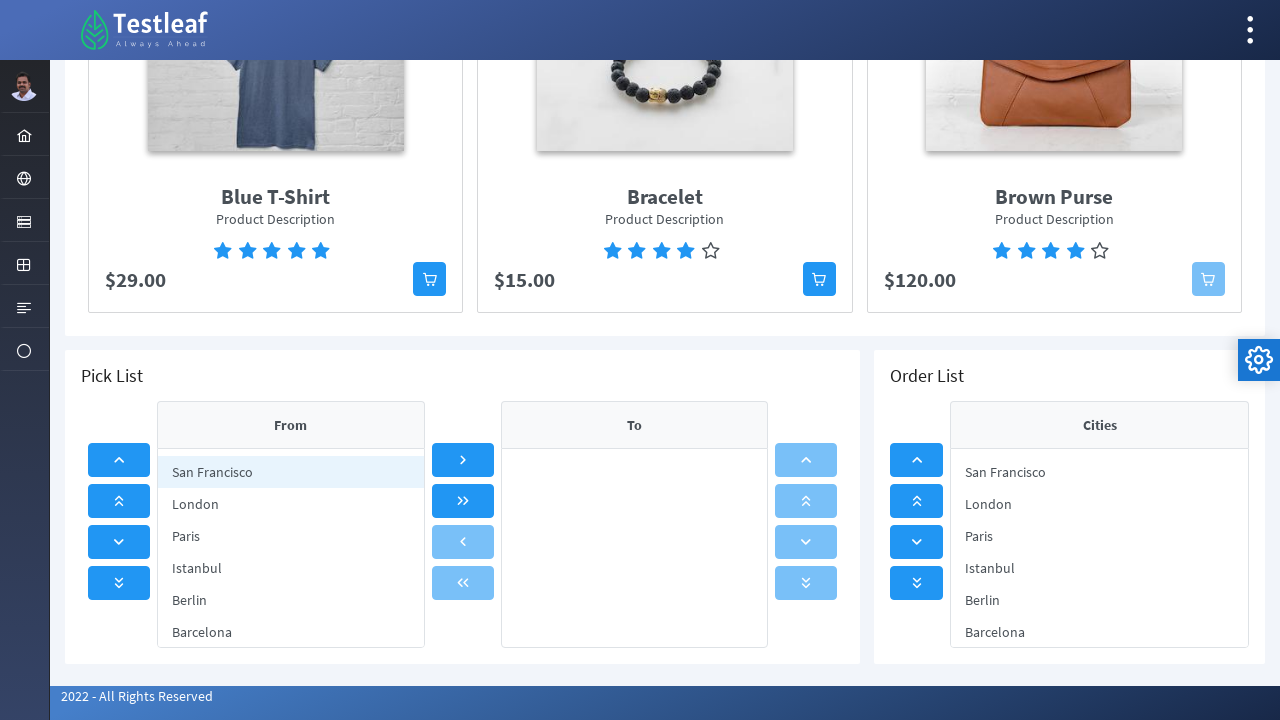

Clicked second list item while holding Control at (291, 504) on xpath=//ul[@aria-label='From']/li >> nth=1
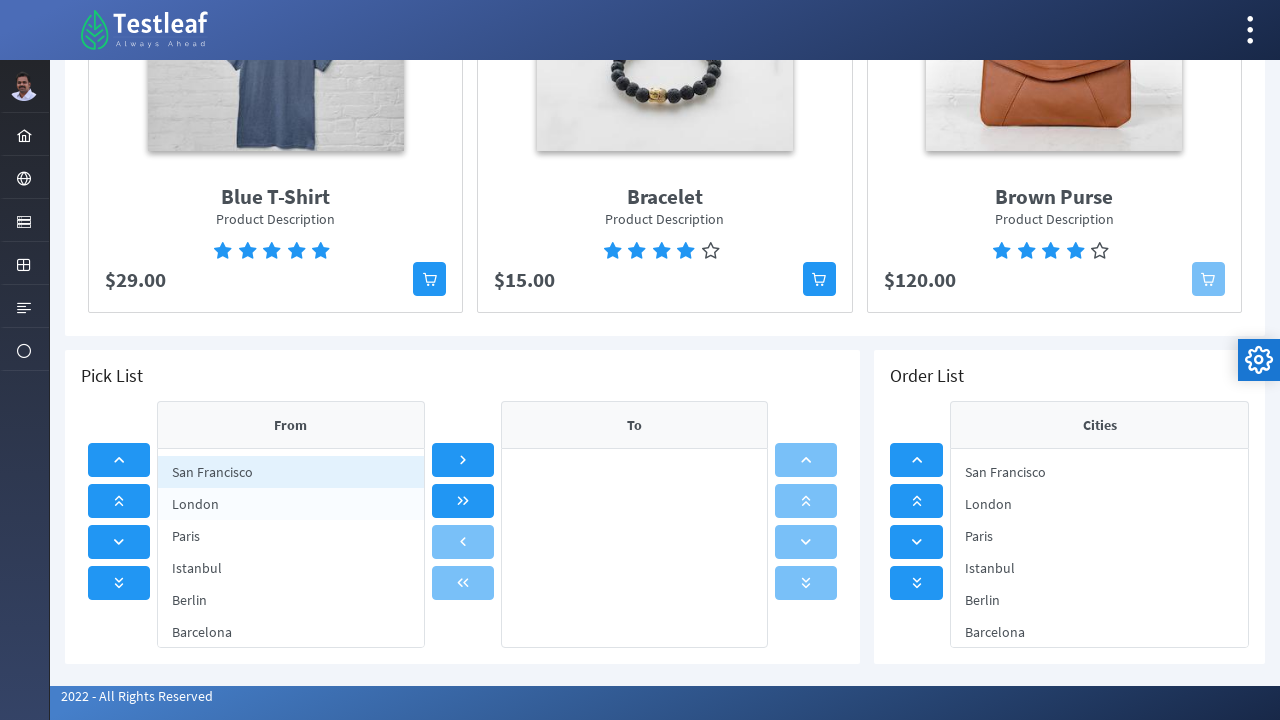

Clicked third list item while holding Control at (291, 536) on xpath=//ul[@aria-label='From']/li >> nth=2
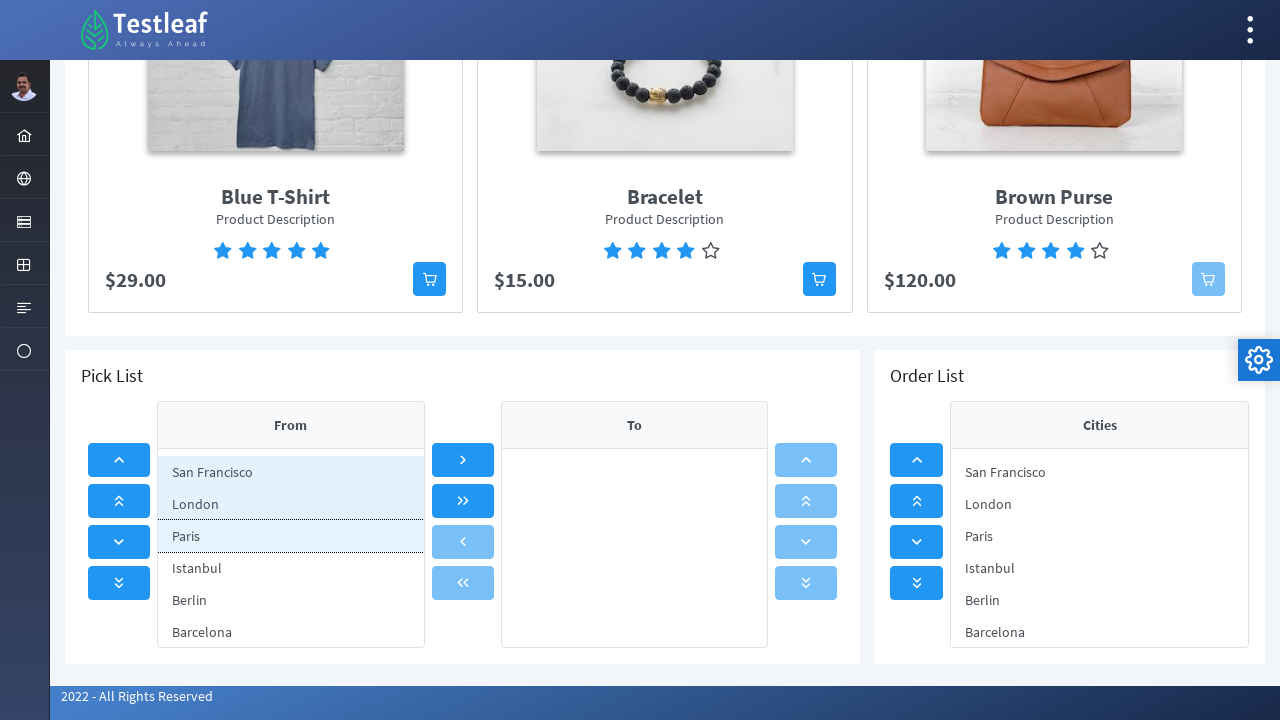

Released Control key to complete multi-select
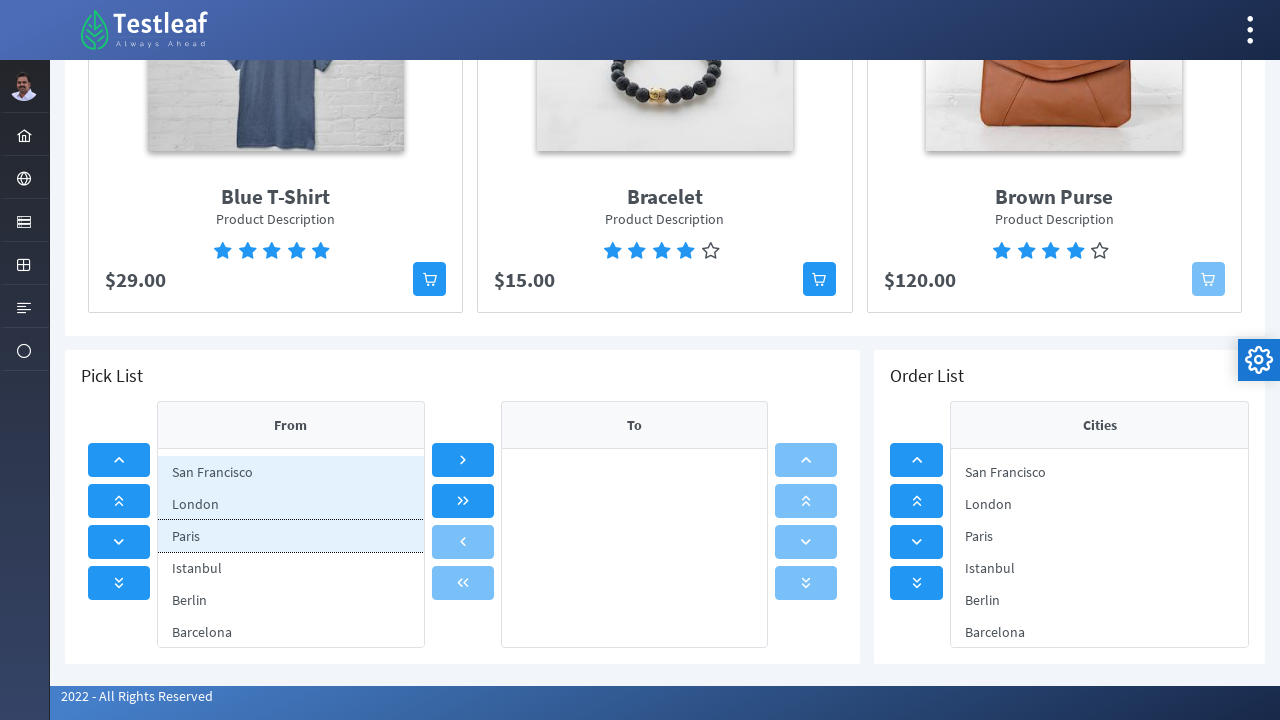

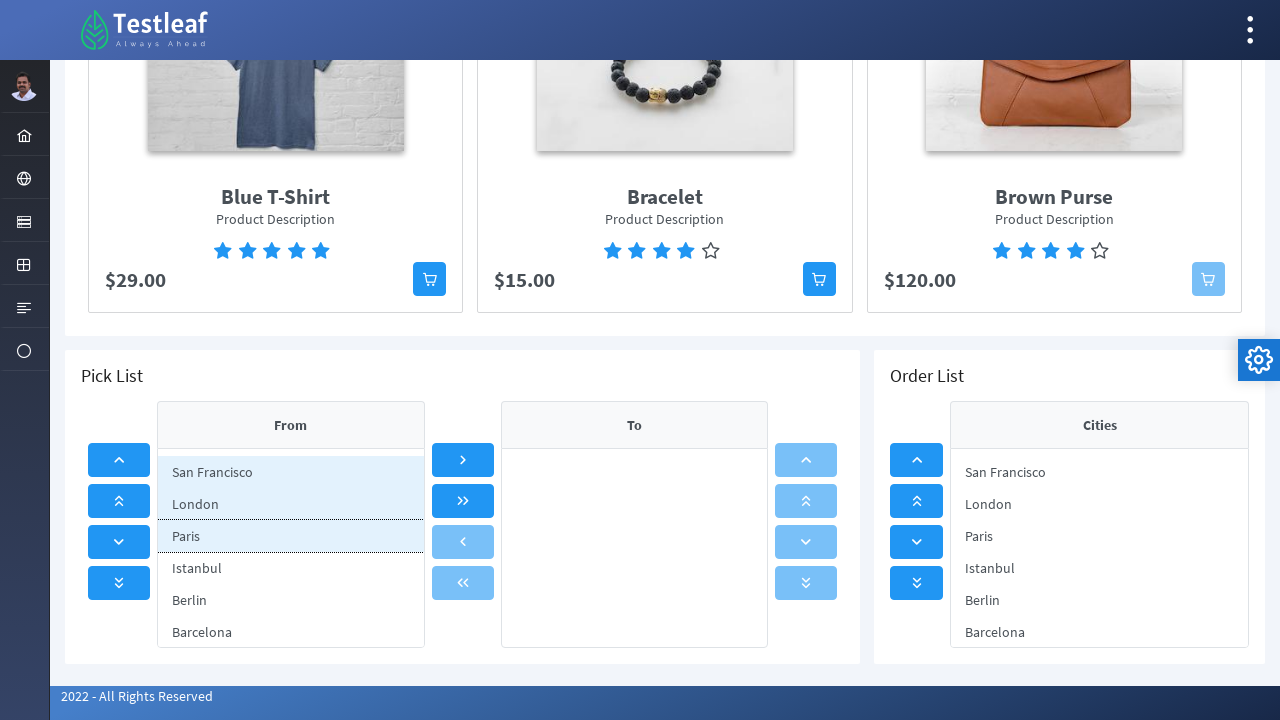